Tests filtering products by Male gender

Starting URL: https://shopify-eta-drab.vercel.app/#

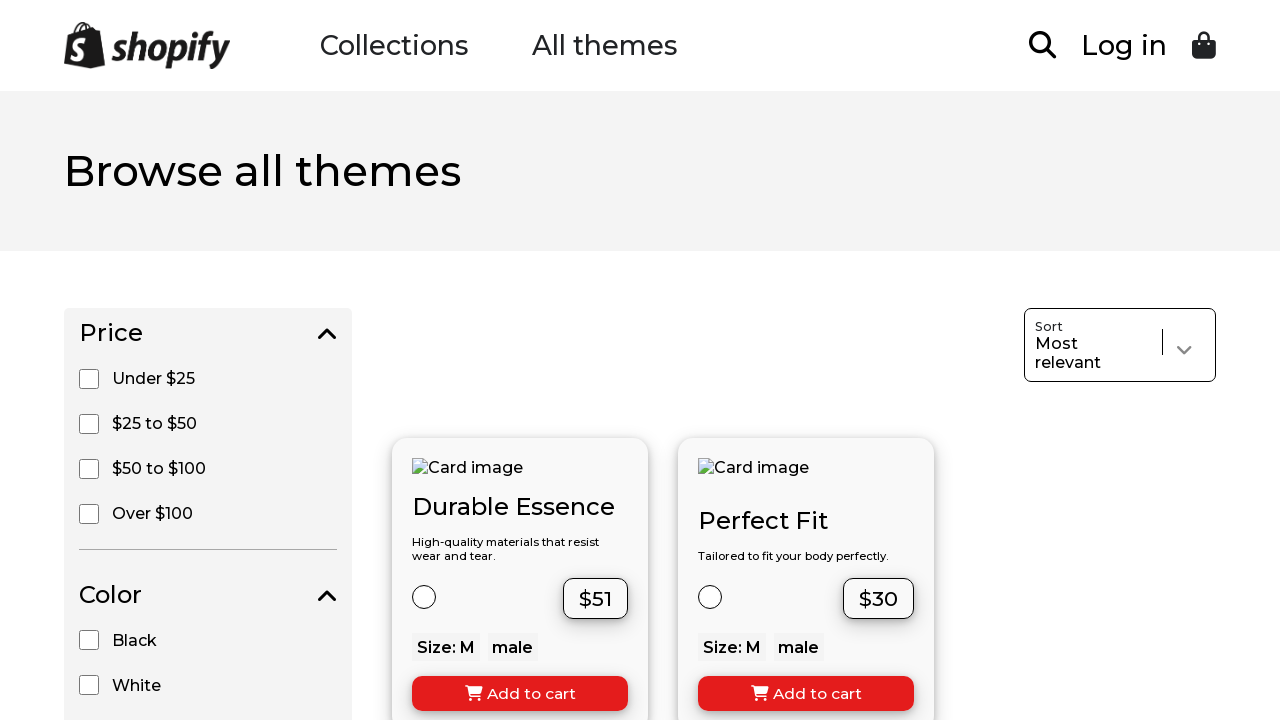

Clicked Male gender filter checkbox at (89, 361) on xpath=//input[@value='Male']
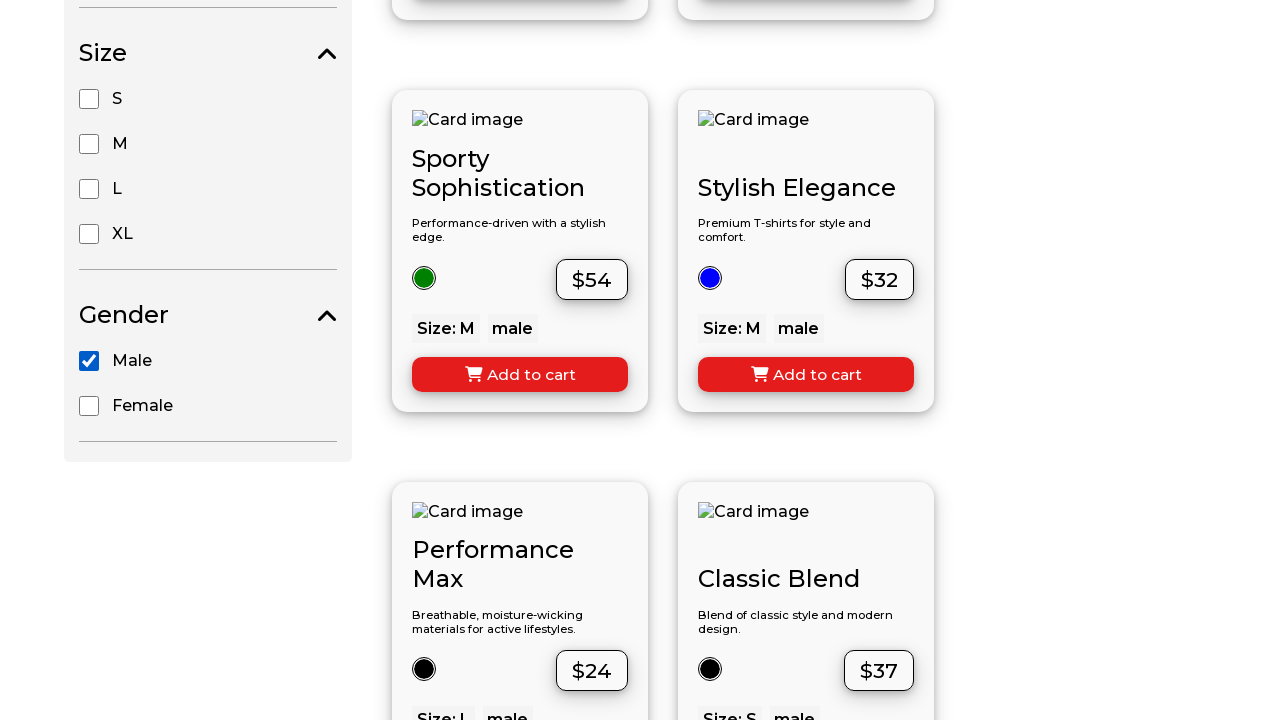

Filtered products loaded - Male gender filter applied
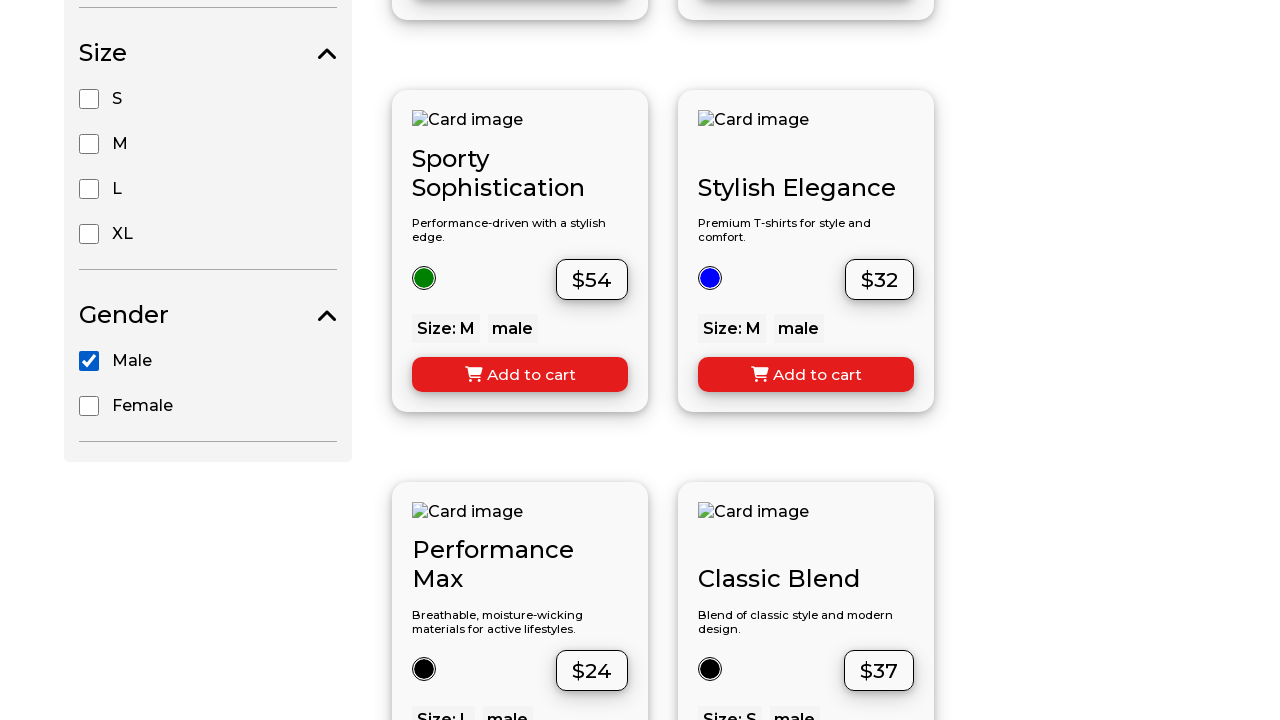

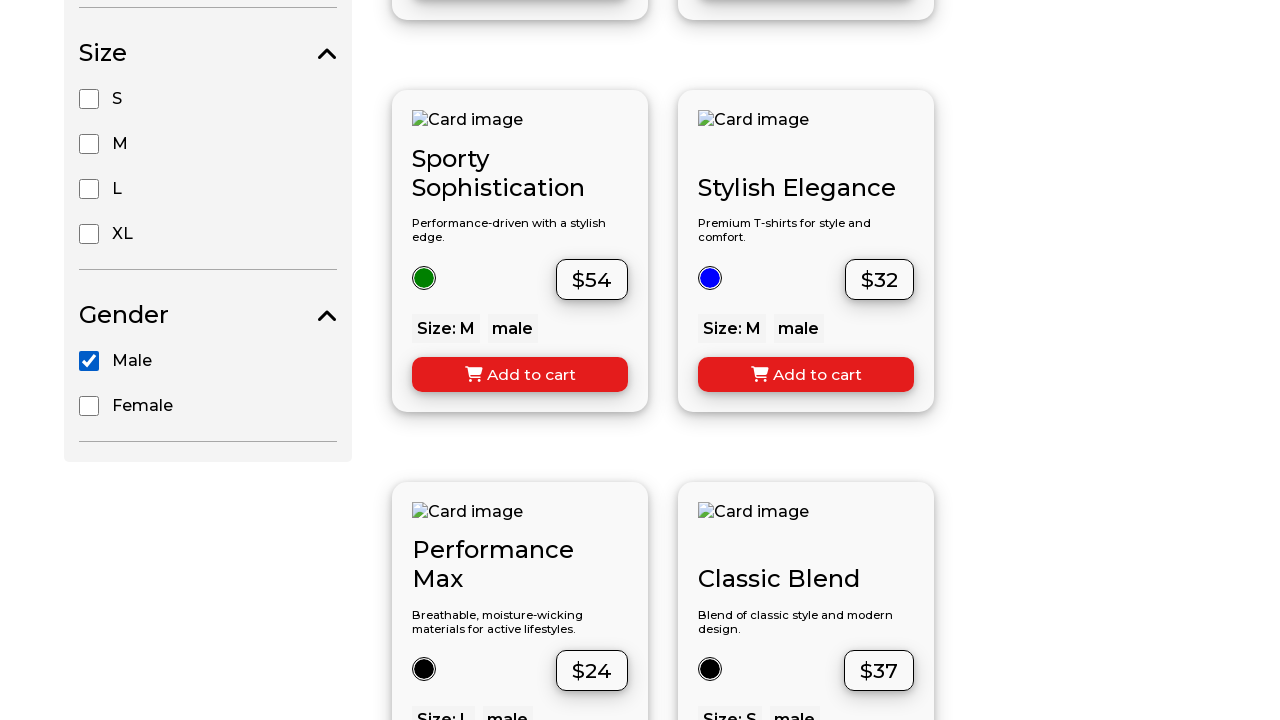